Navigates to JARN interviews listing page, waits for articles to load, then clicks on page 2 in the pagination to navigate to the next page of results.

Starting URL: https://www.ejarn.com/category/interview_index

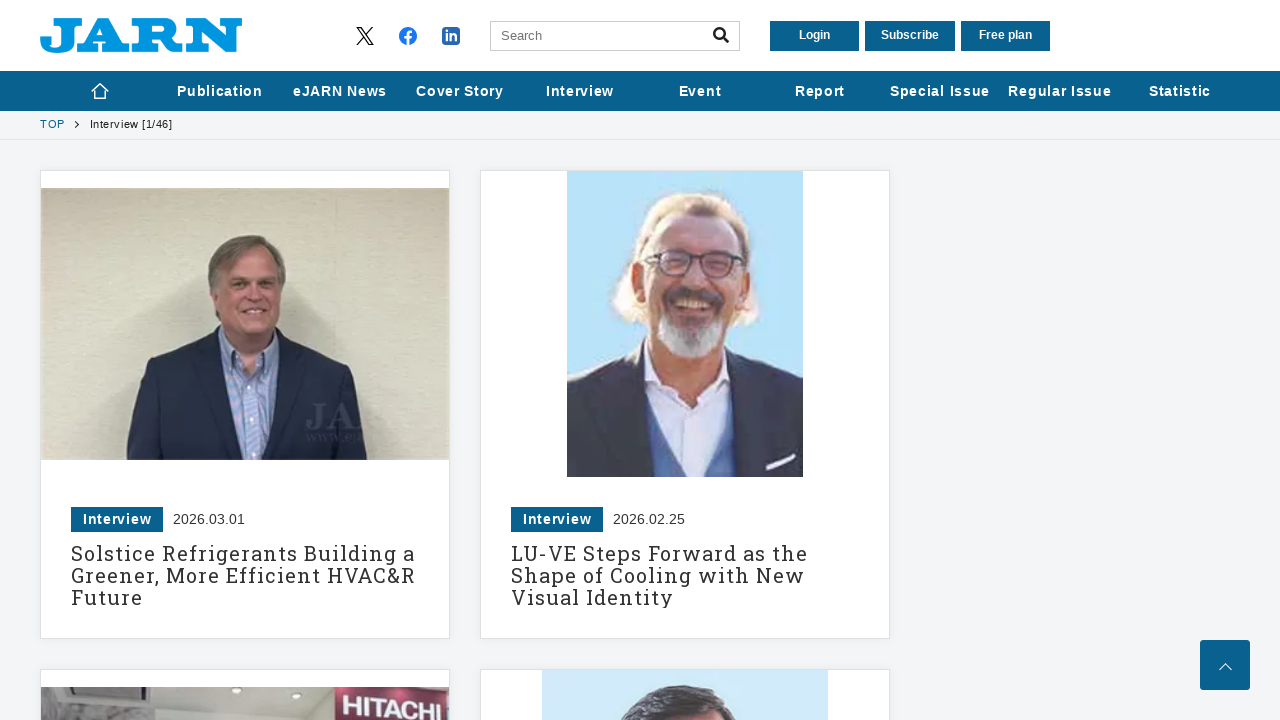

Waited for article list to load on JARN interviews page
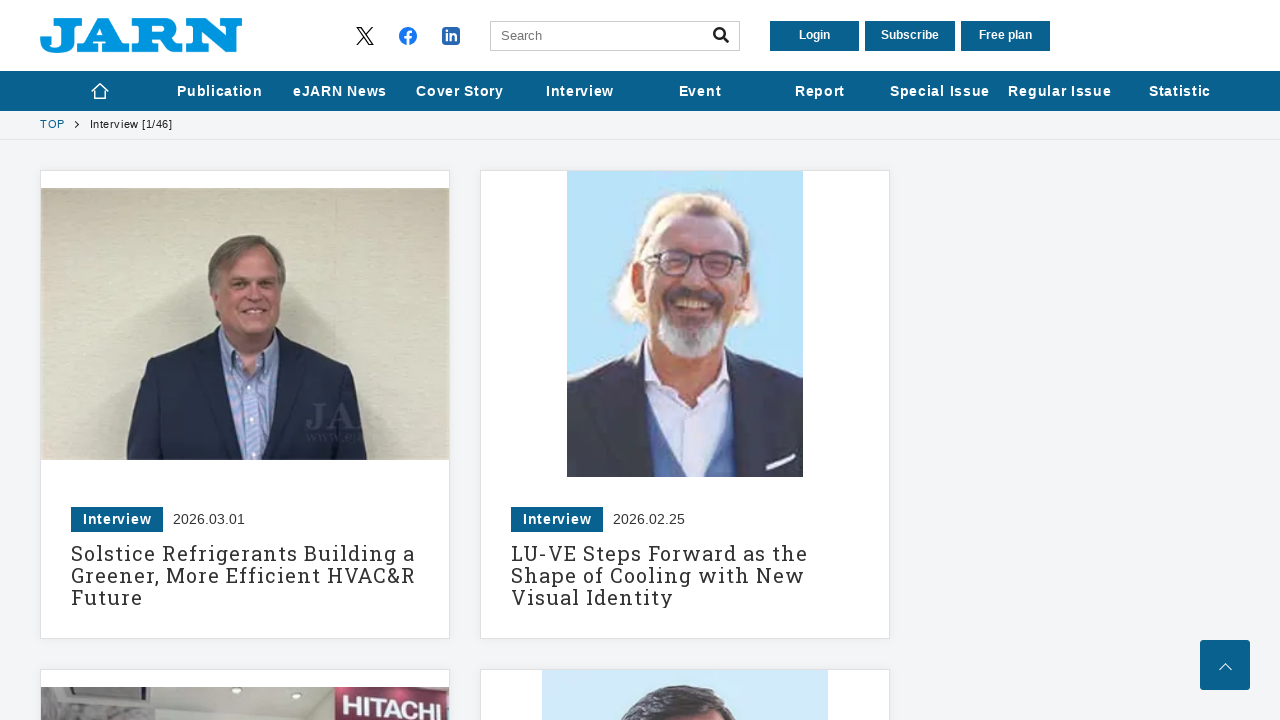

Waited for article boxes to be present
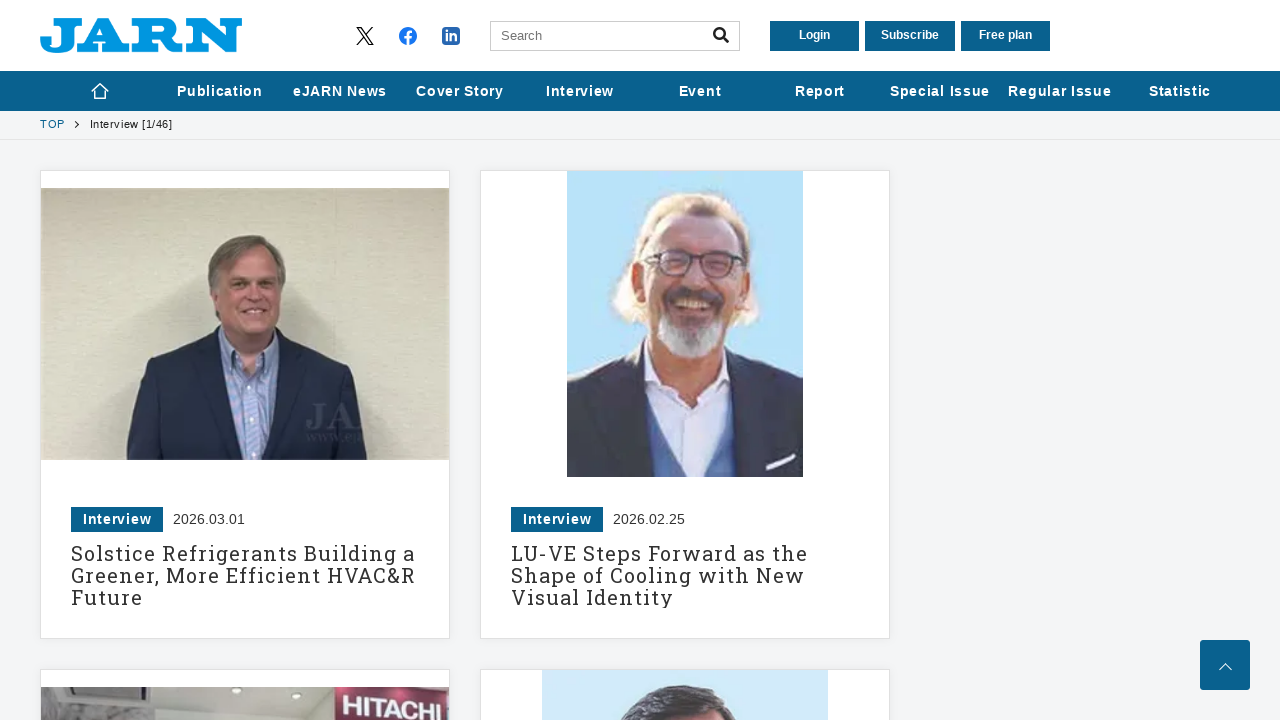

Waited for pagination section to load
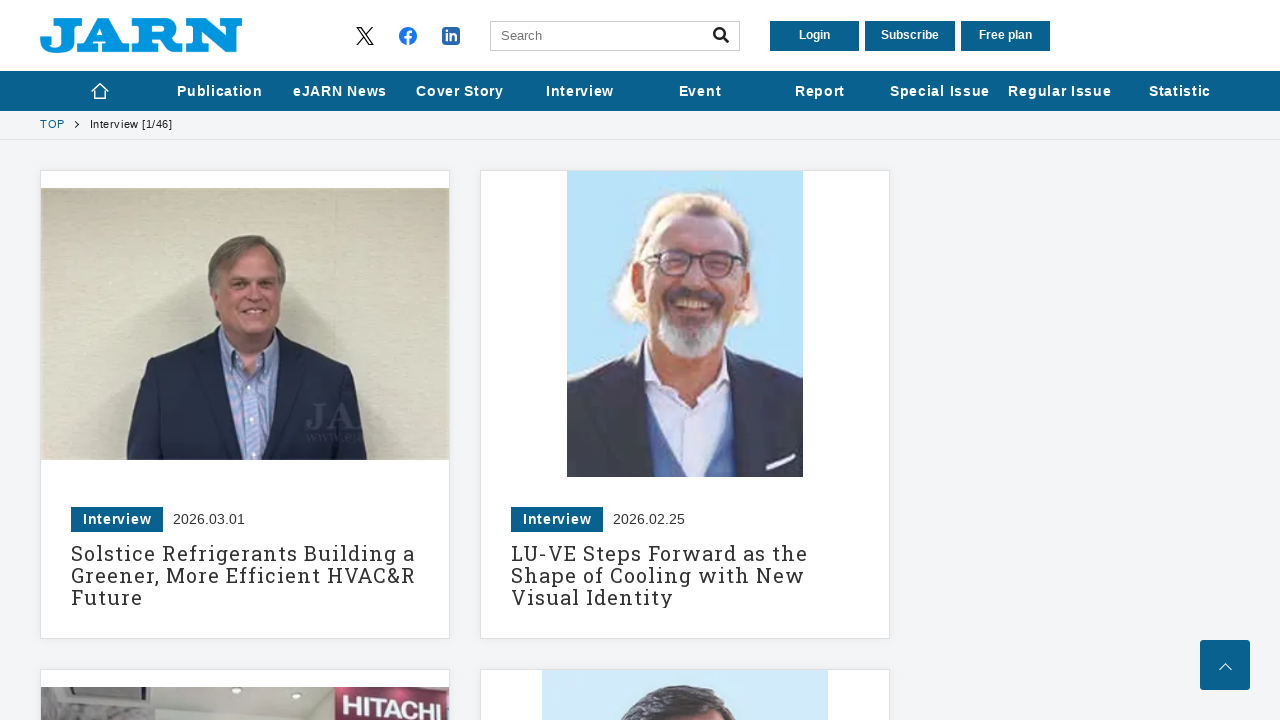

Clicked on page 2 in pagination to navigate to next page at (345, 360) on .js-pagerSeparate >> text=2
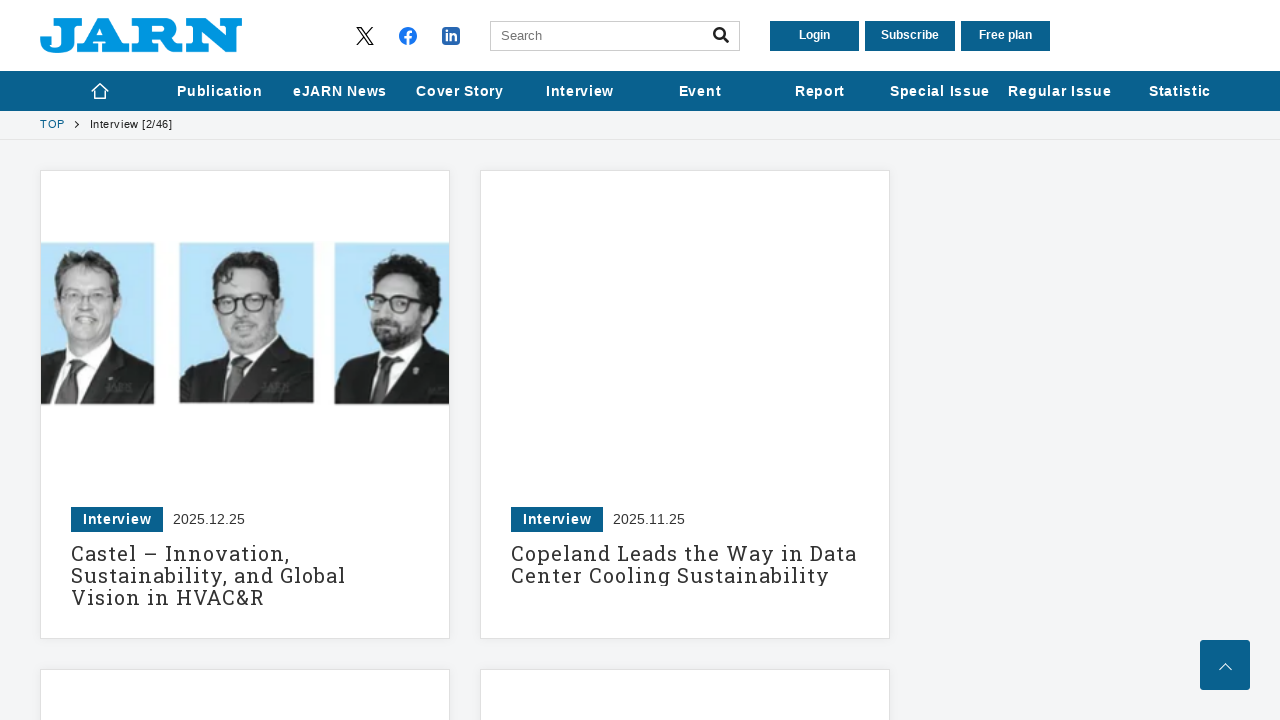

Waited for article list to load on page 2
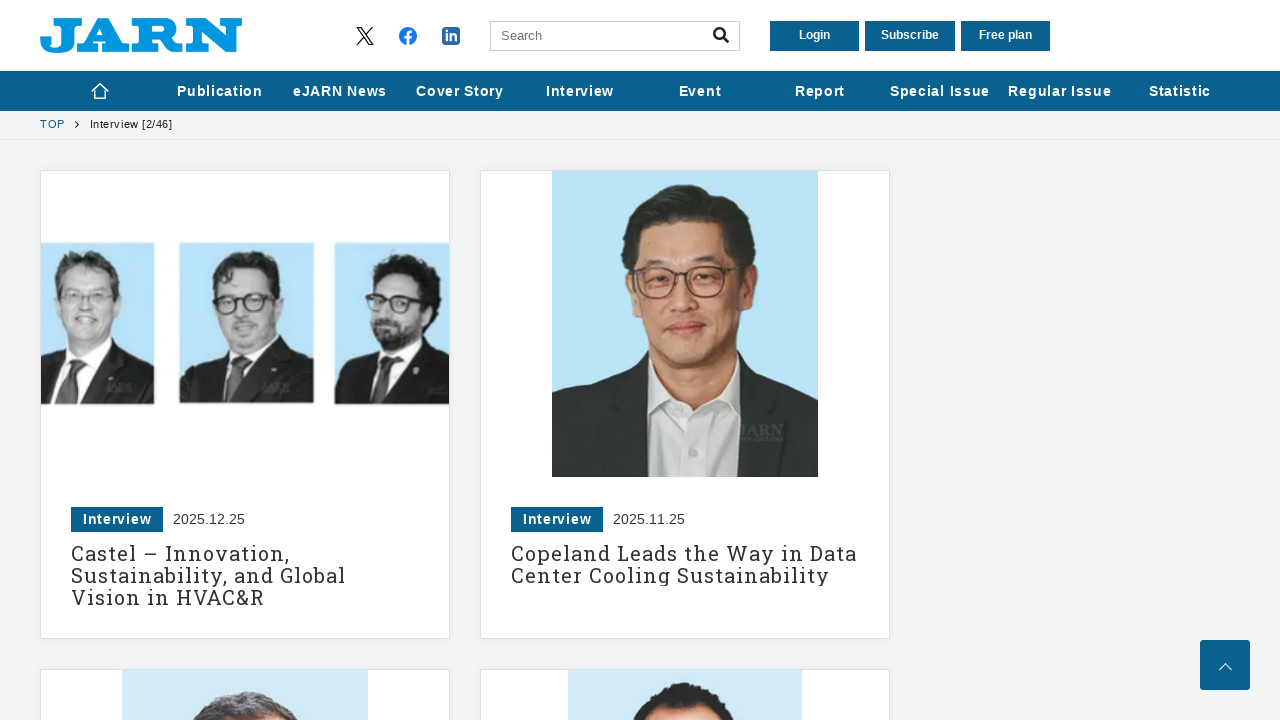

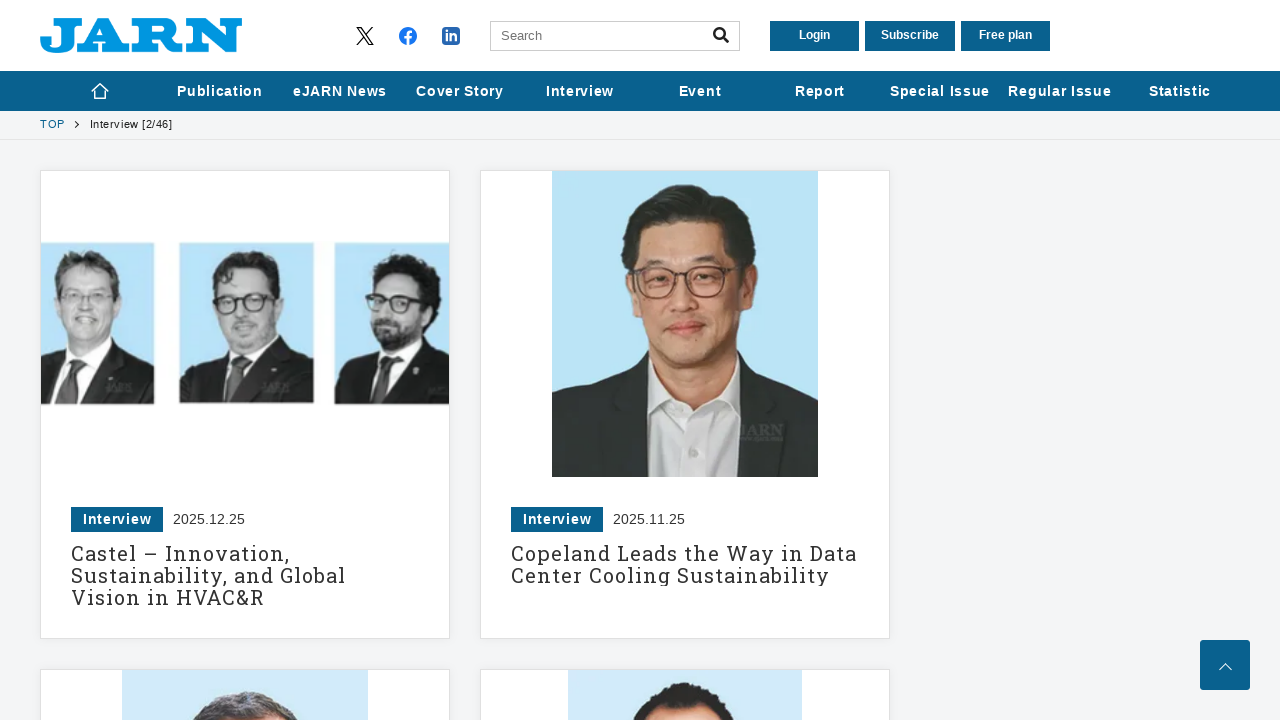